Tests the default state of radio buttons and verifies that a submit button becomes disabled after a timeout period on a math exercise page.

Starting URL: http://suninjuly.github.io/math.html

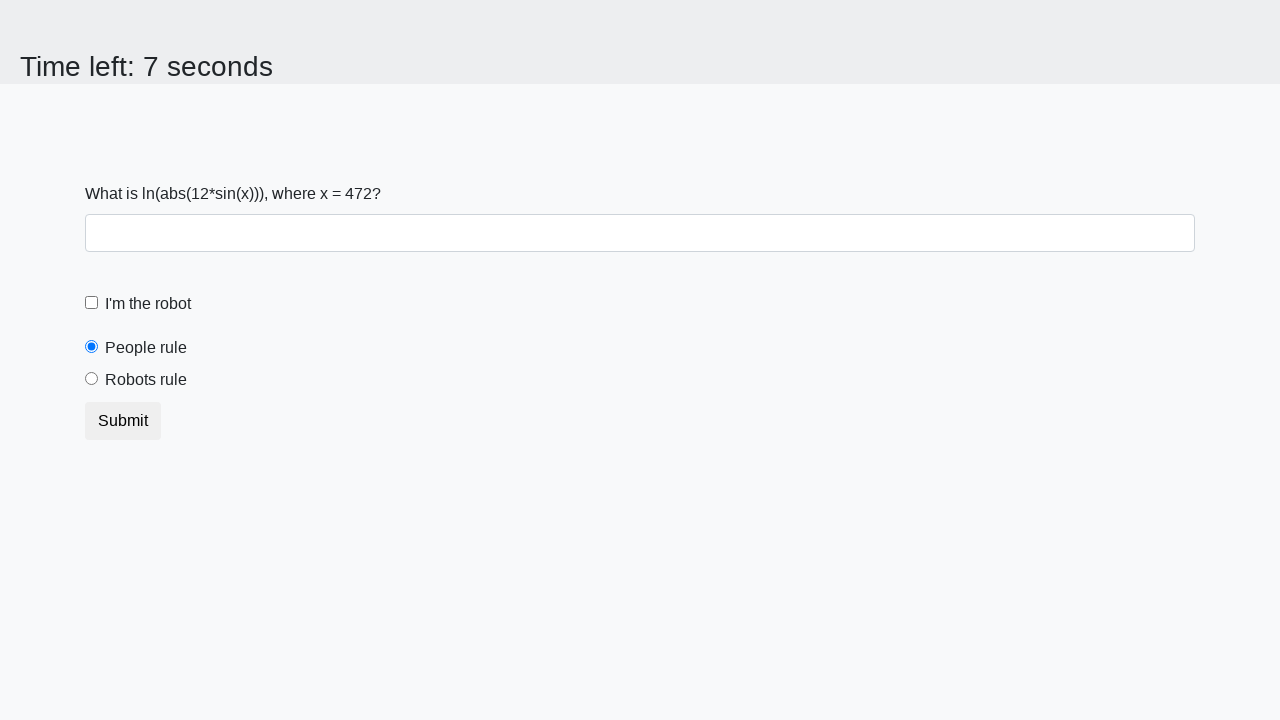

Verified that 'people' radio button is selected by default
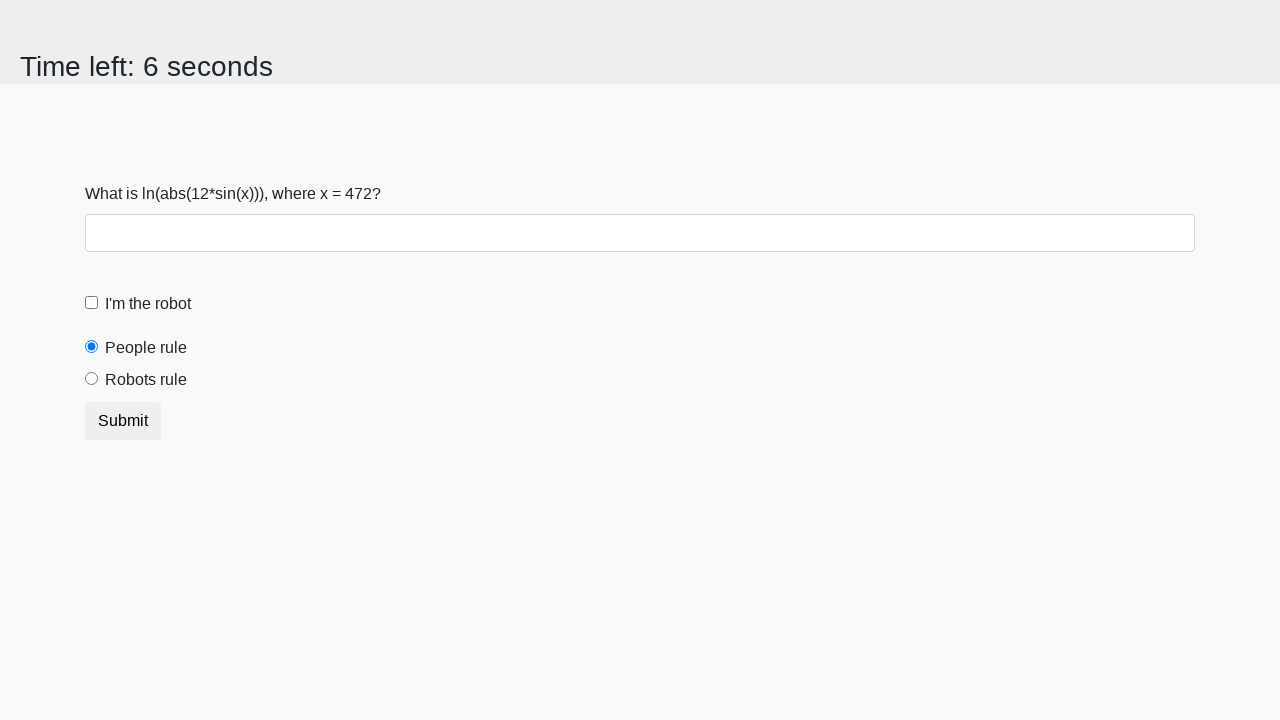

Verified that 'robots' radio button is not selected by default
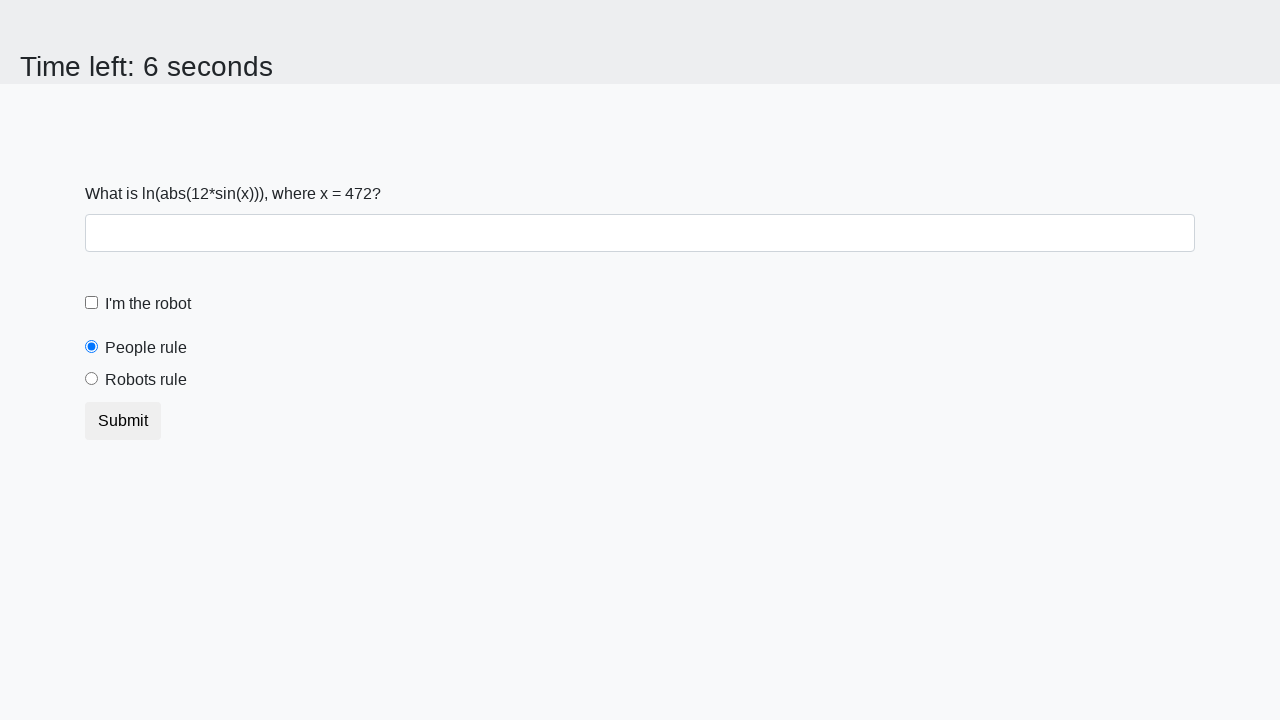

Verified that Submit button is enabled initially
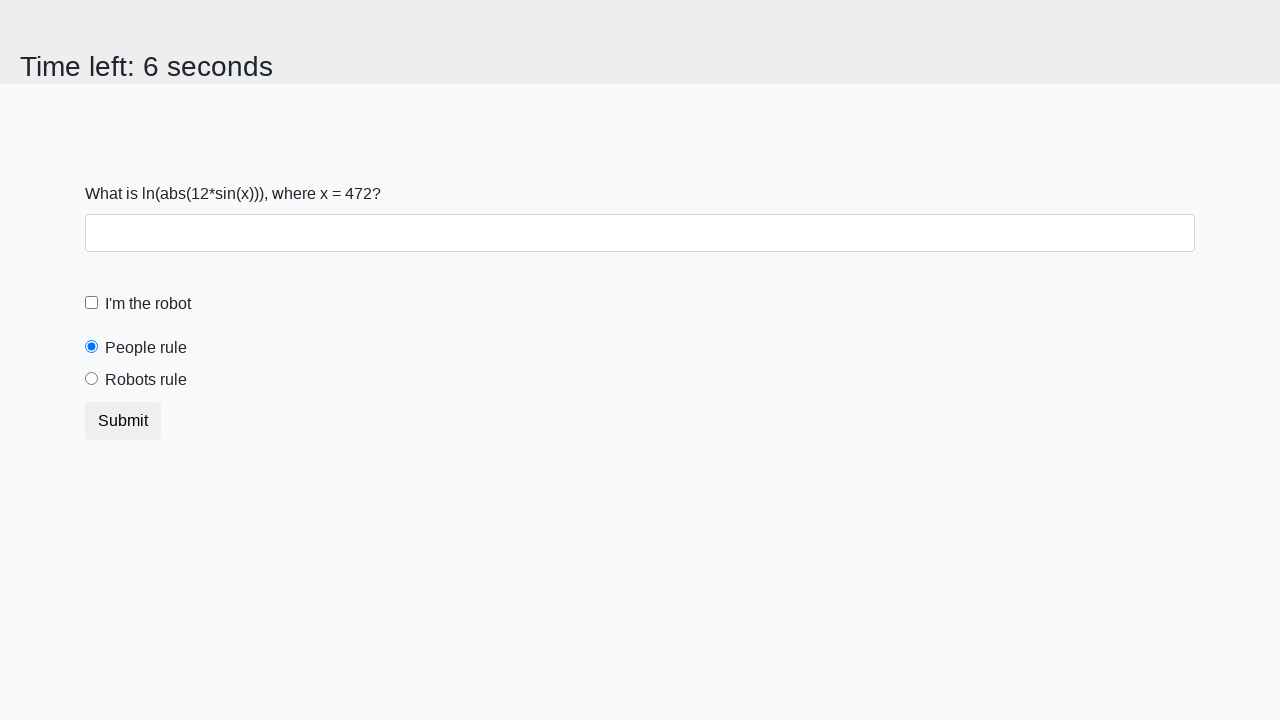

Waited 10 seconds for button state change
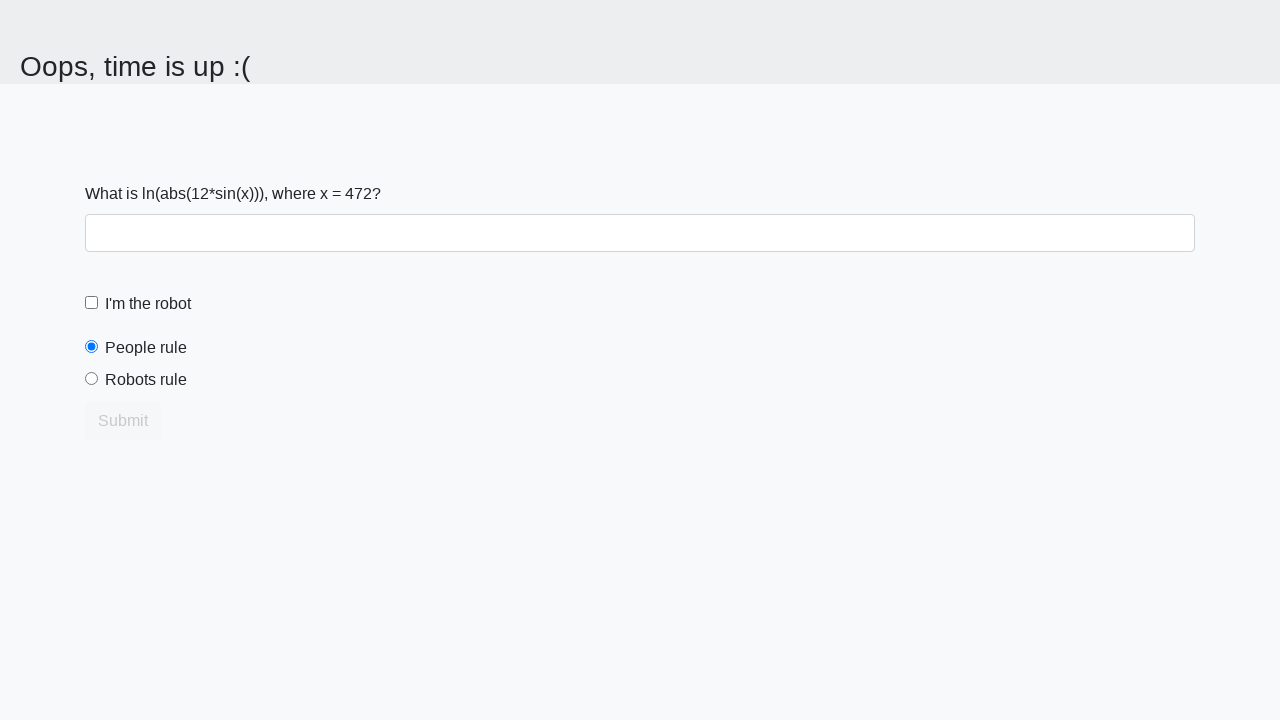

Verified that Submit button is disabled after 10 seconds
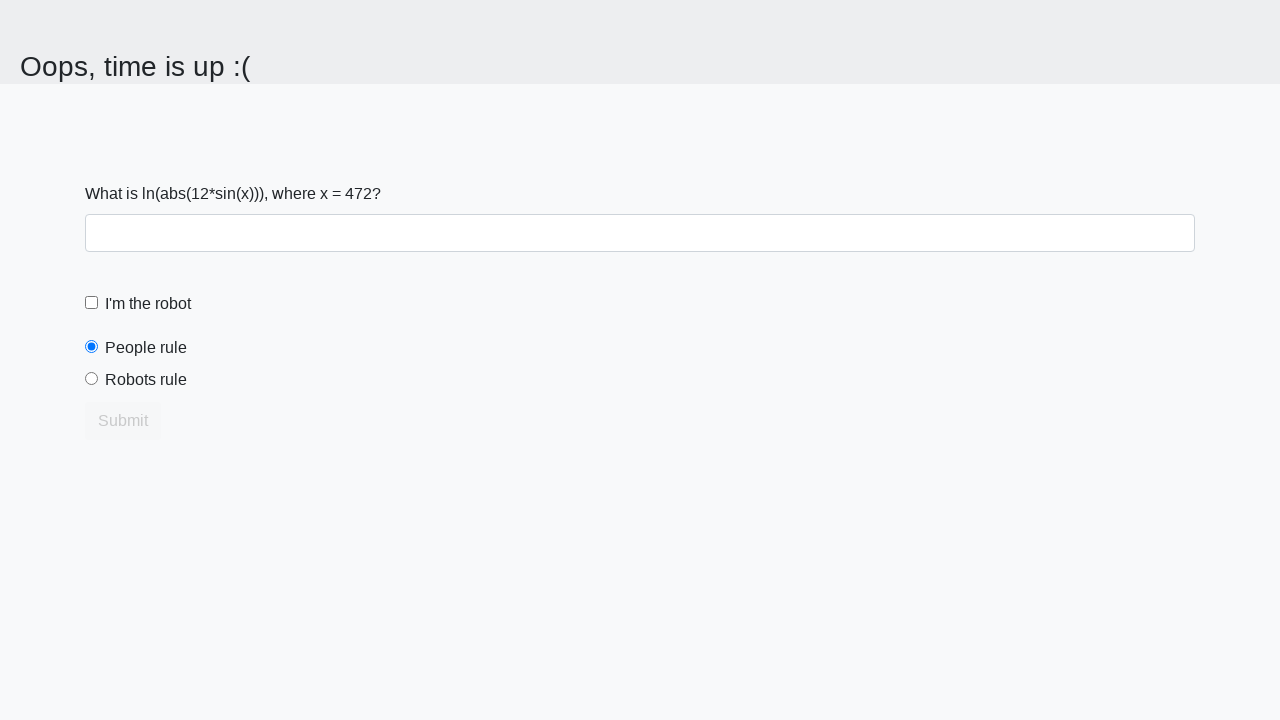

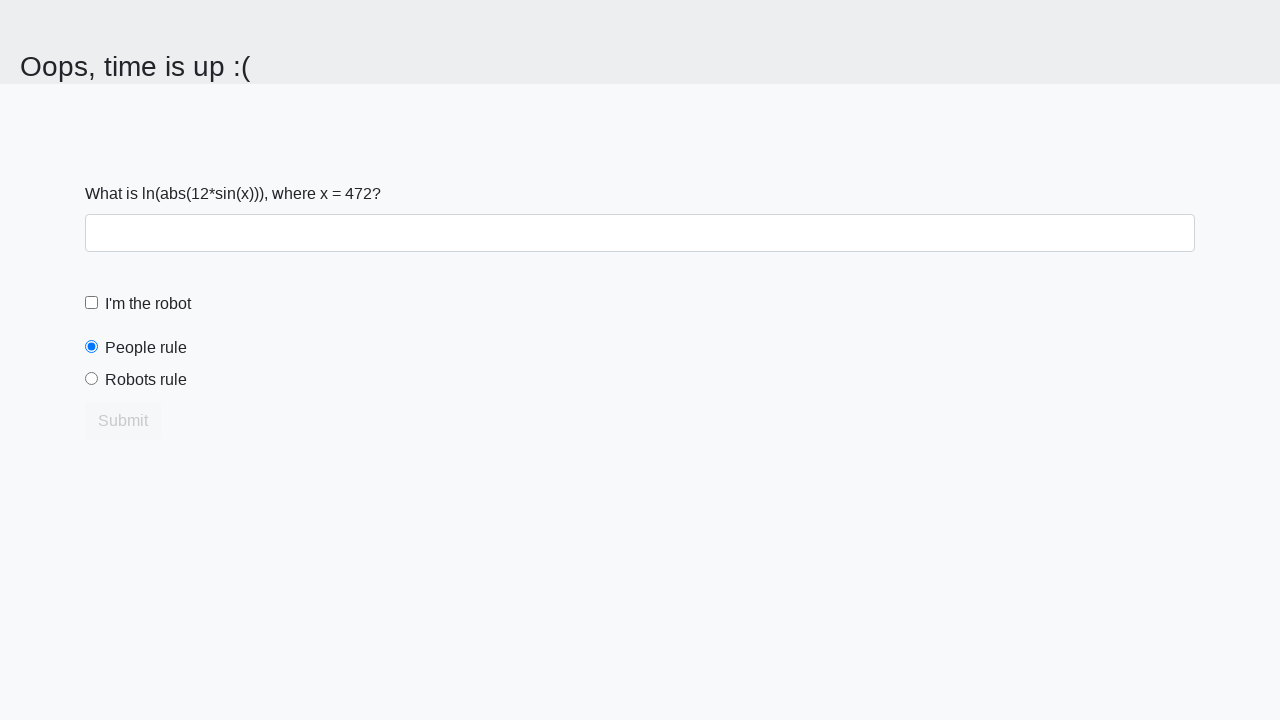